Tests a practice form by checking a checkbox, selecting radio button and dropdown options, filling a password field, submitting the form, navigating to shop, and adding a product to cart

Starting URL: https://rahulshettyacademy.com/angularpractice/

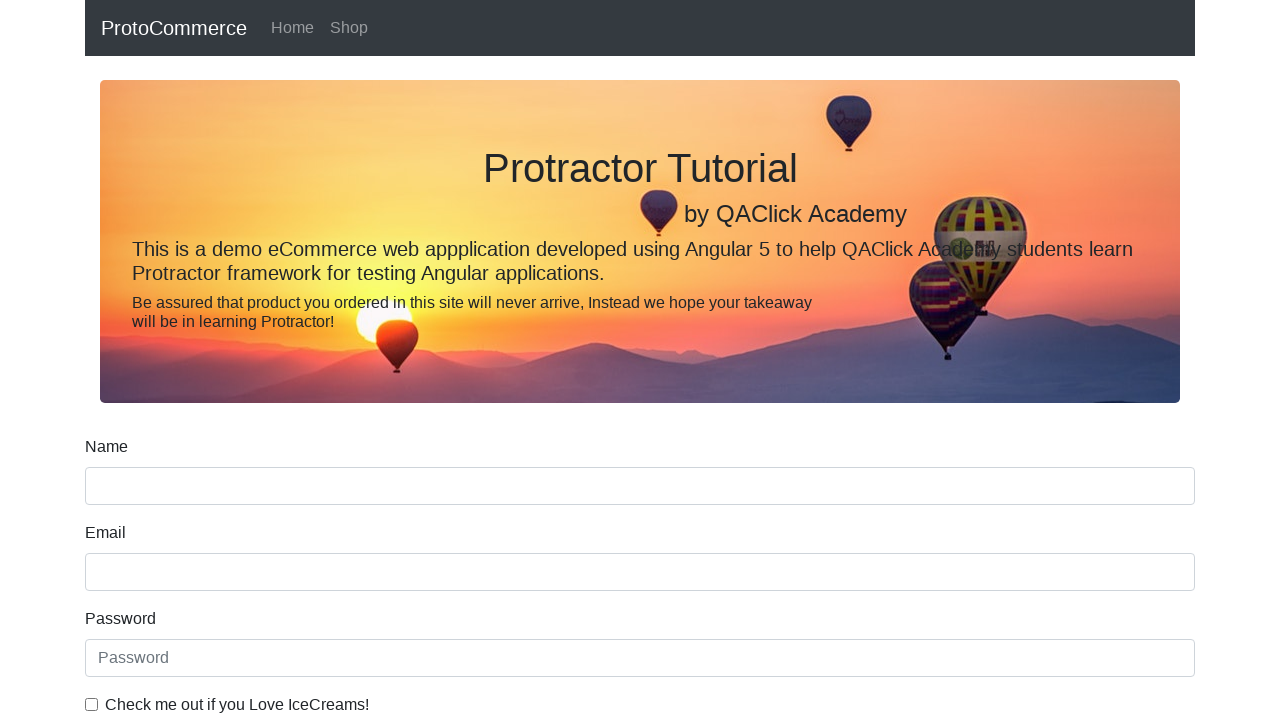

Checked 'I Love IceCreams' checkbox at (92, 704) on internal:label="Check me out if you Love IceCreams!"i
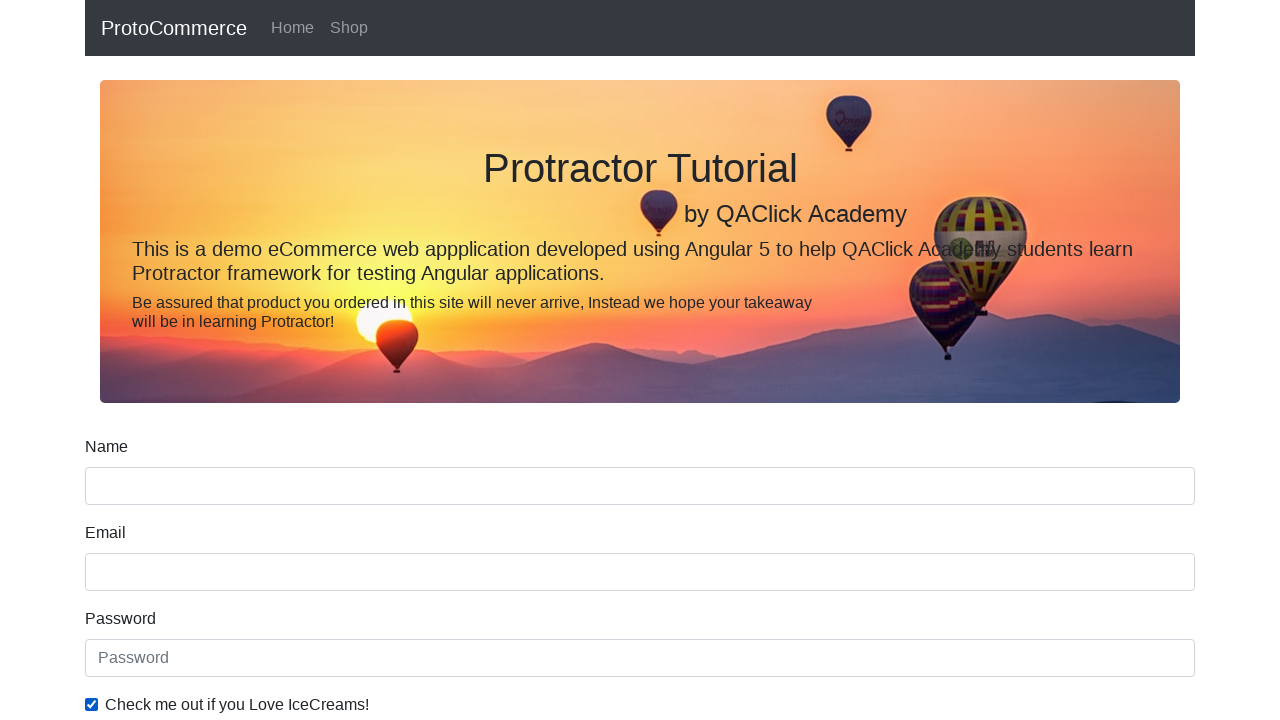

Selected 'Employed' radio button at (326, 360) on internal:label="Employed"i
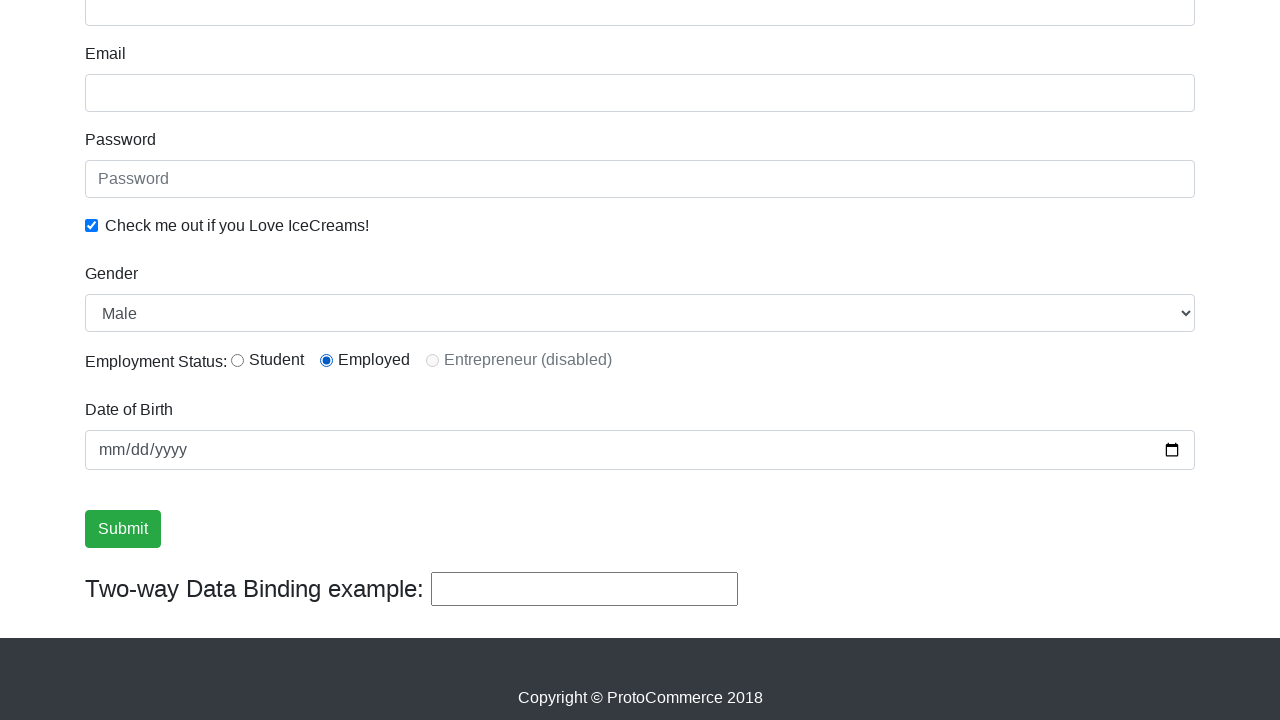

Selected 'Male' from Gender dropdown on internal:label="Gender"i
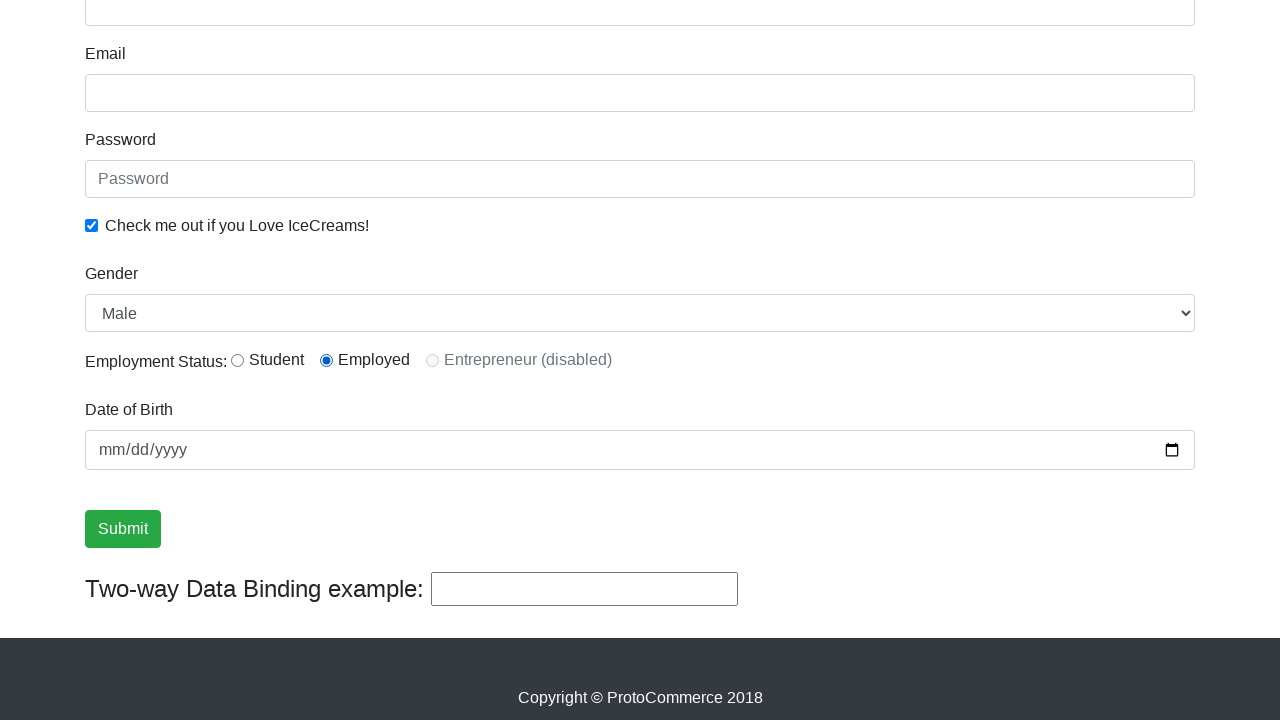

Filled password field with 'abc123' on internal:attr=[placeholder="Password"i]
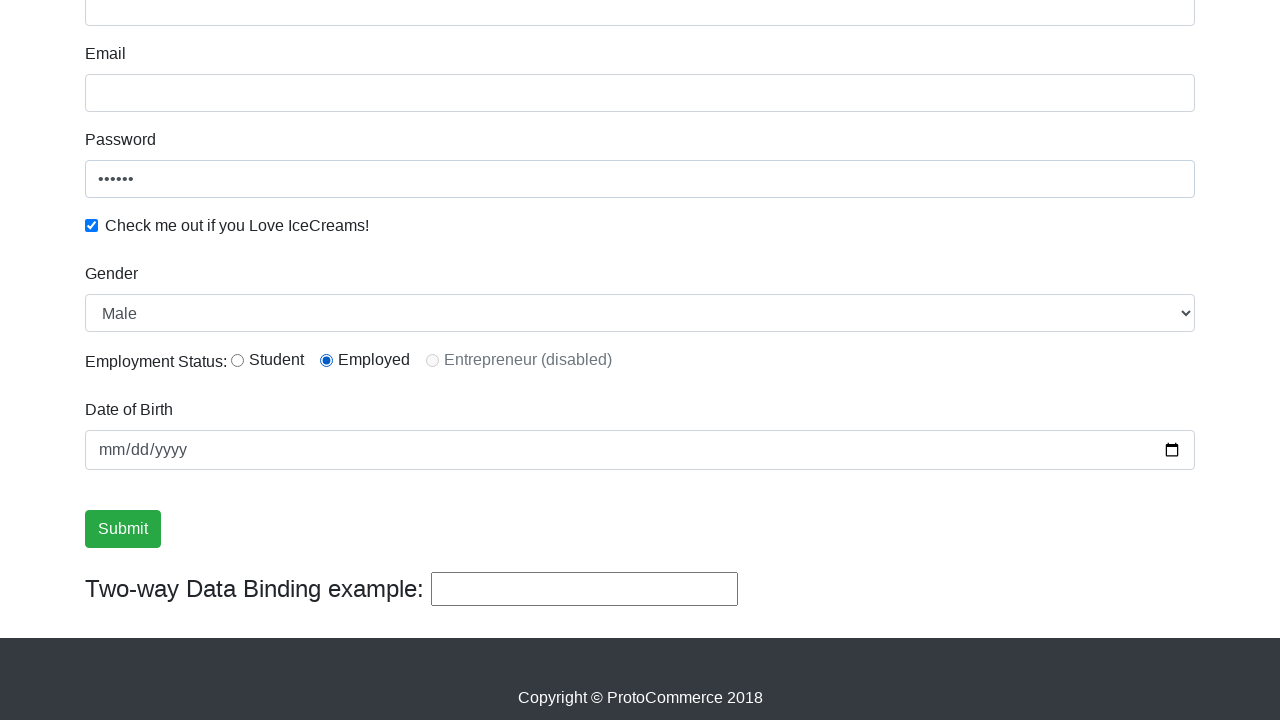

Clicked Submit button to submit form at (123, 529) on internal:role=button[name="Submit"i]
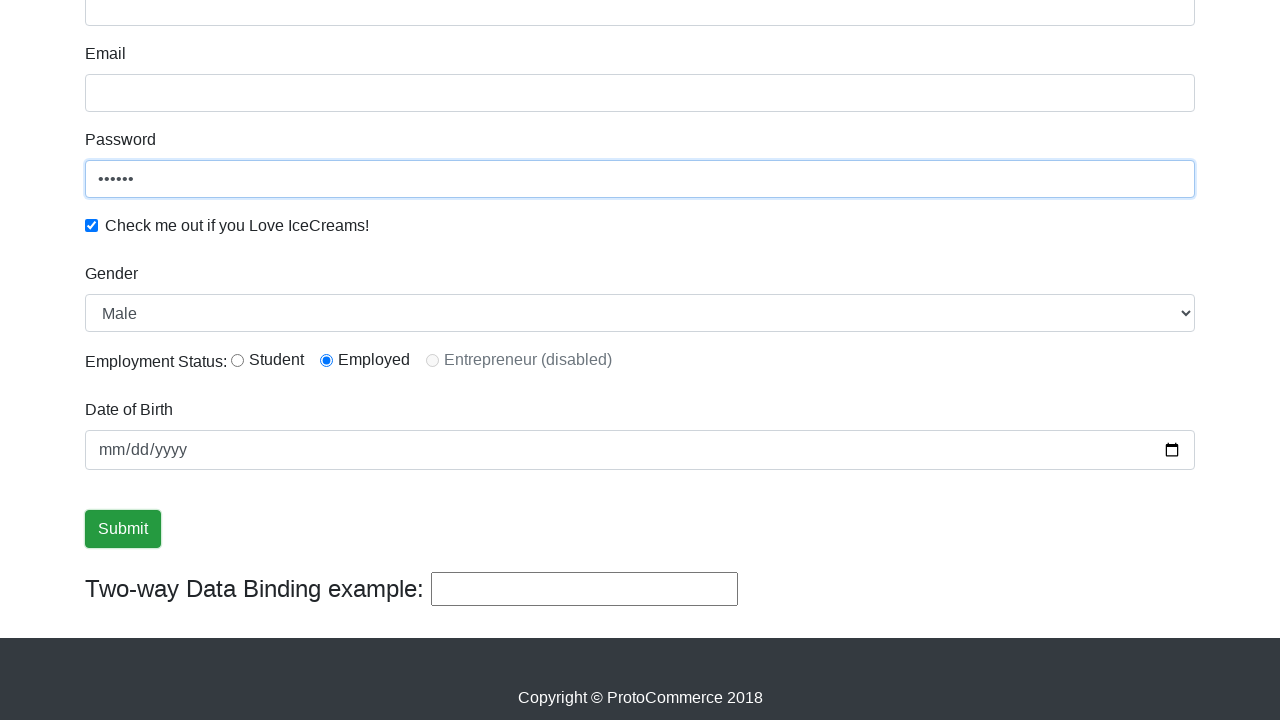

Navigated to Shop page at (349, 28) on internal:role=link[name="Shop"i]
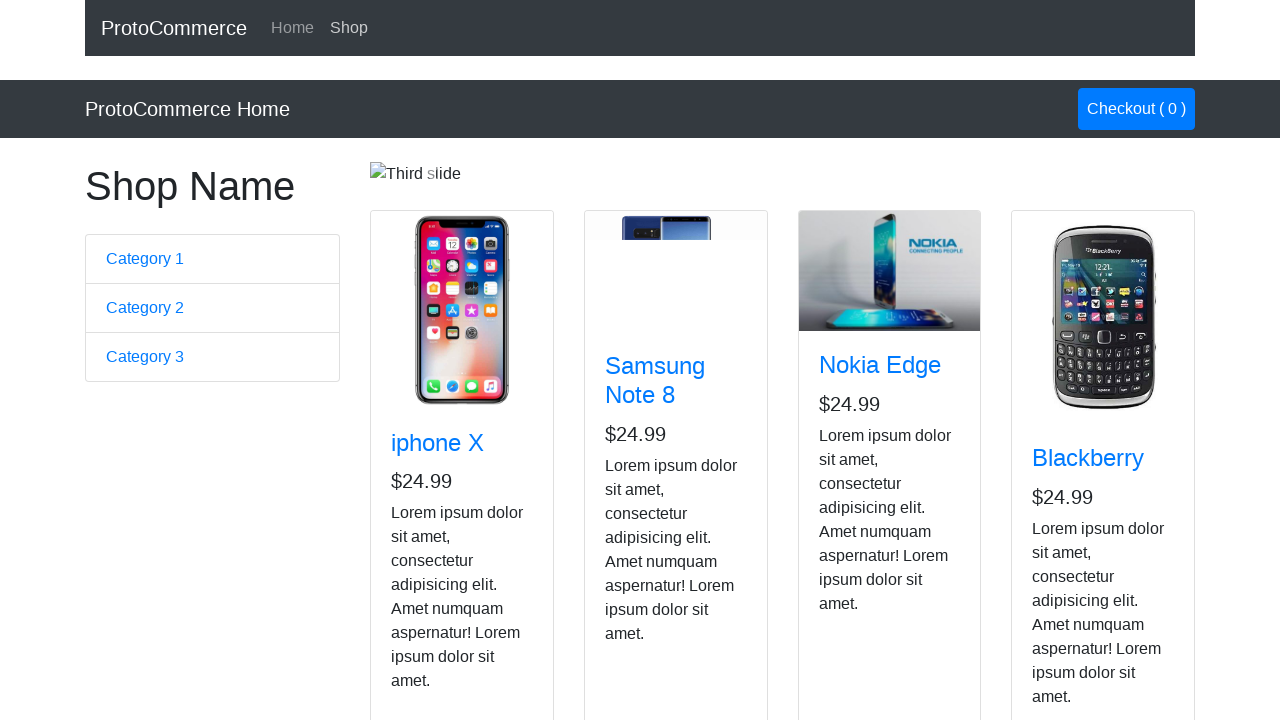

Added Nokia Edge product to cart at (854, 528) on app-card >> internal:has-text="Nokia Edge"i >> internal:role=button
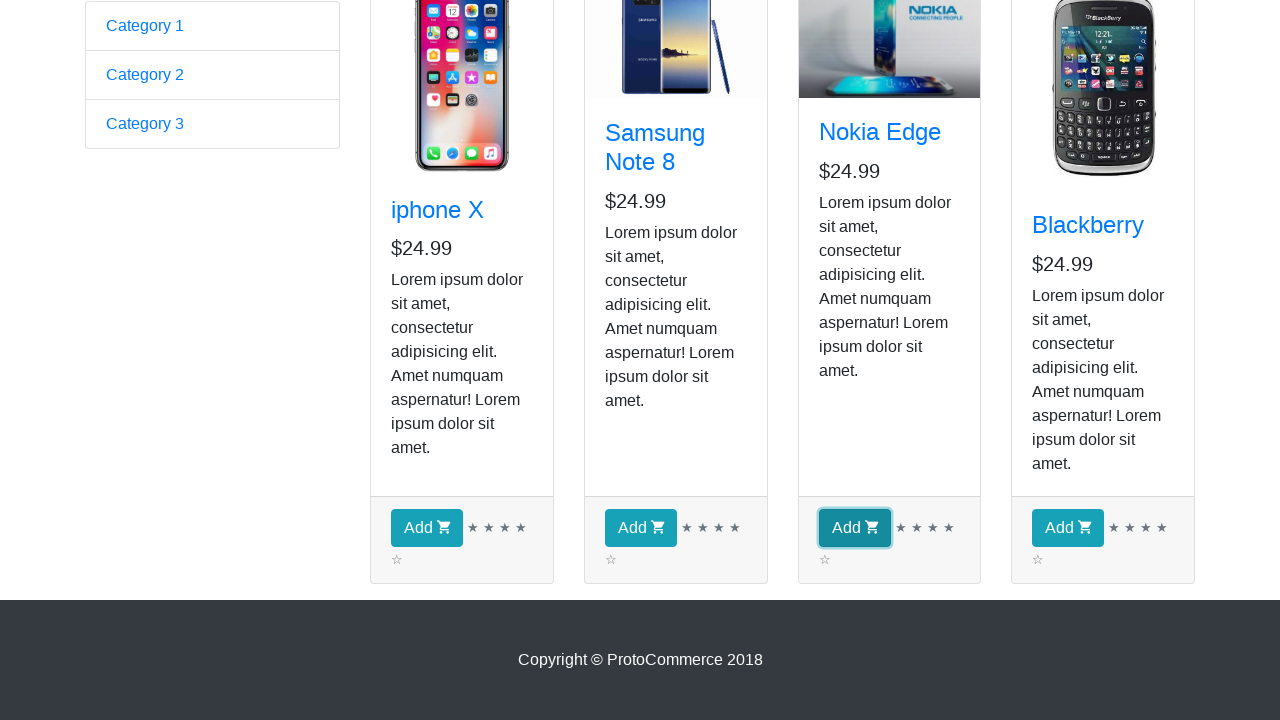

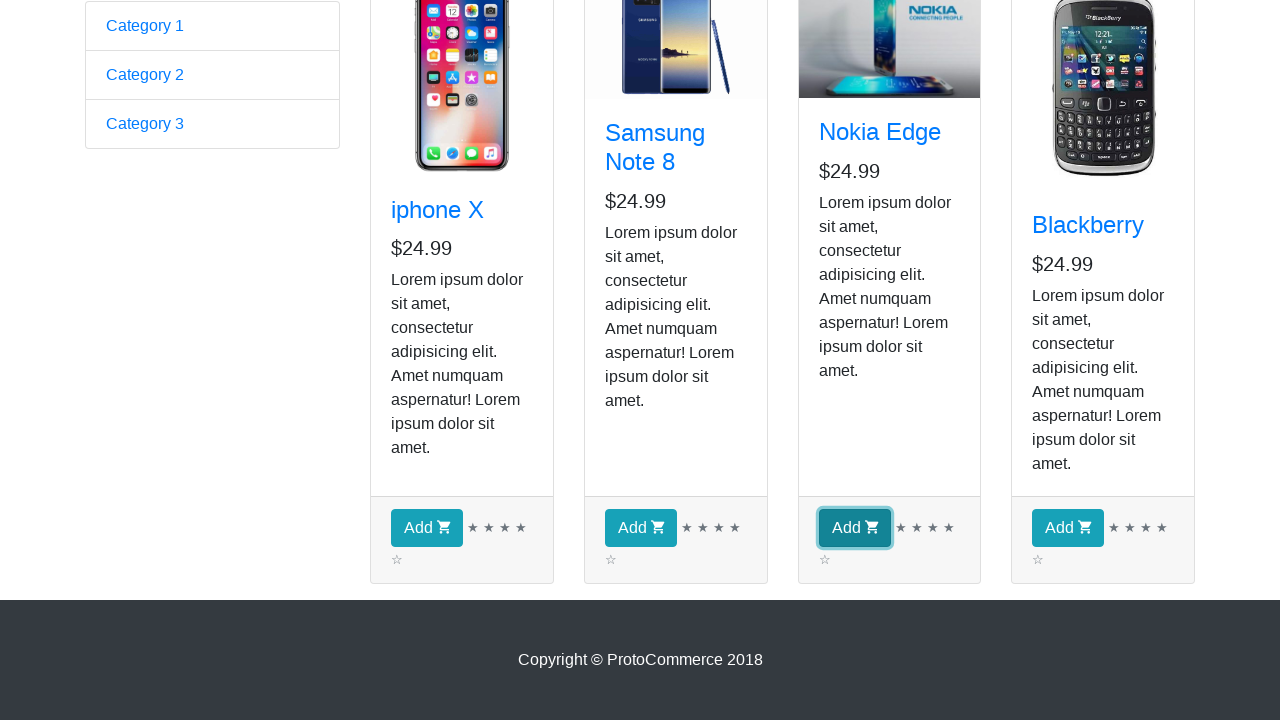